Tests handling a JavaScript confirm dialog by clicking a button and dismissing (canceling) the confirm popup

Starting URL: https://the-internet.herokuapp.com/javascript_alerts

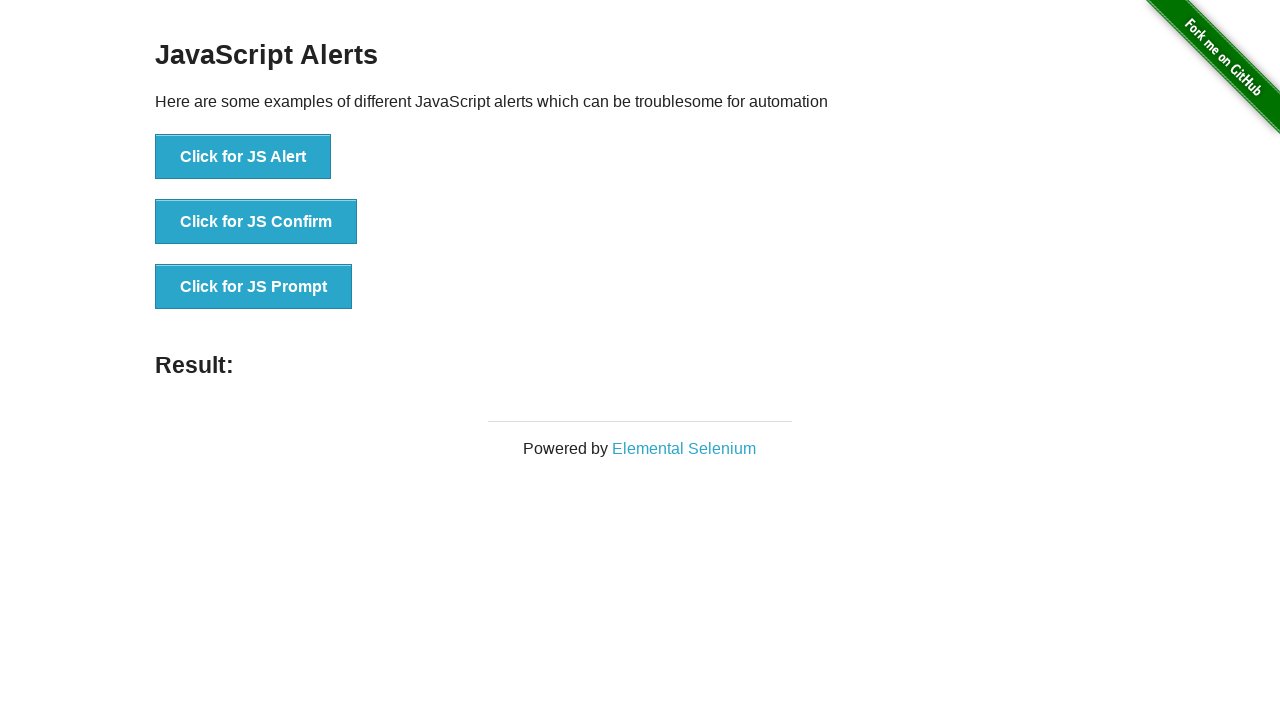

Set up dialog handler to dismiss the confirm popup
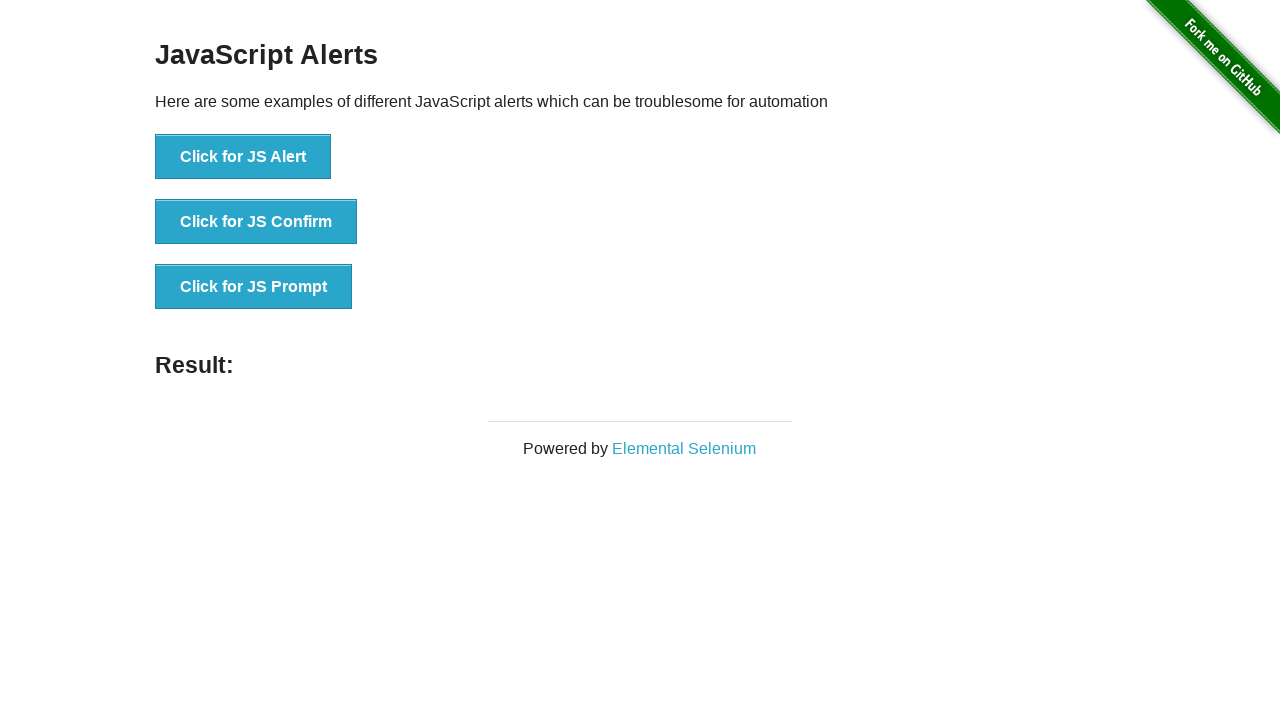

Clicked button to trigger JavaScript confirm dialog at (256, 222) on button[onclick='jsConfirm()']
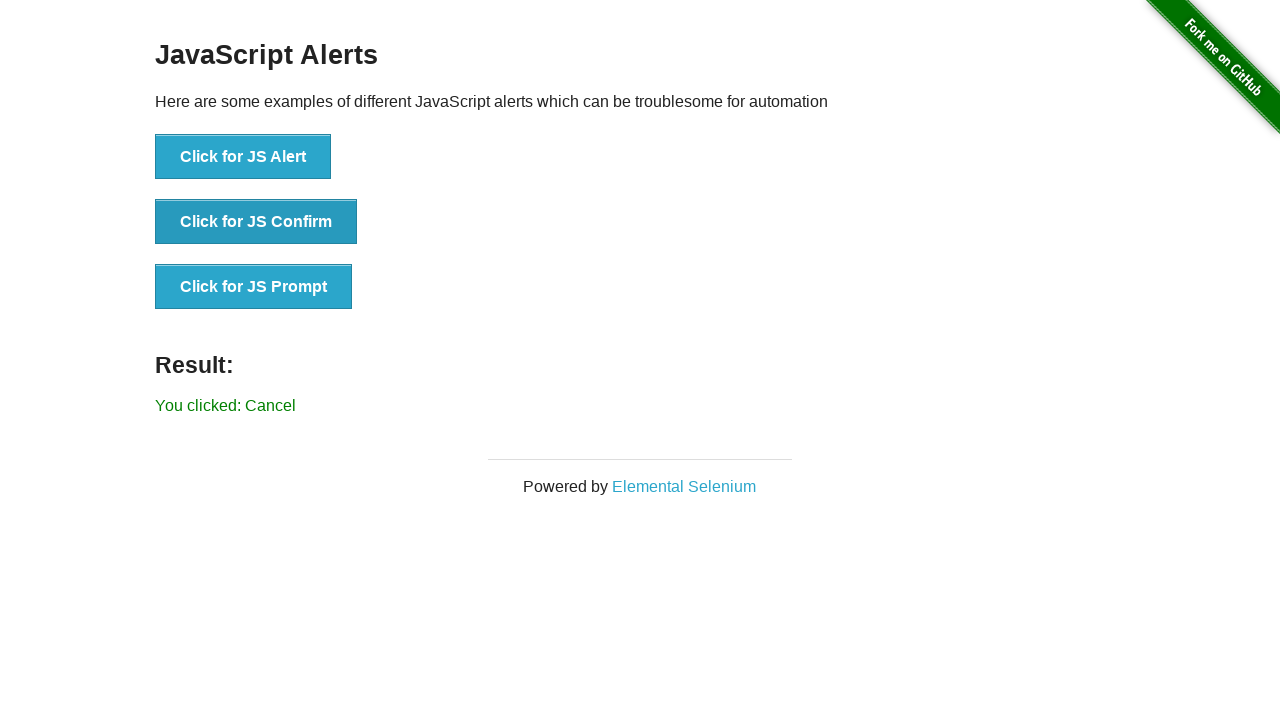

Result paragraph loaded after dismissing confirm dialog
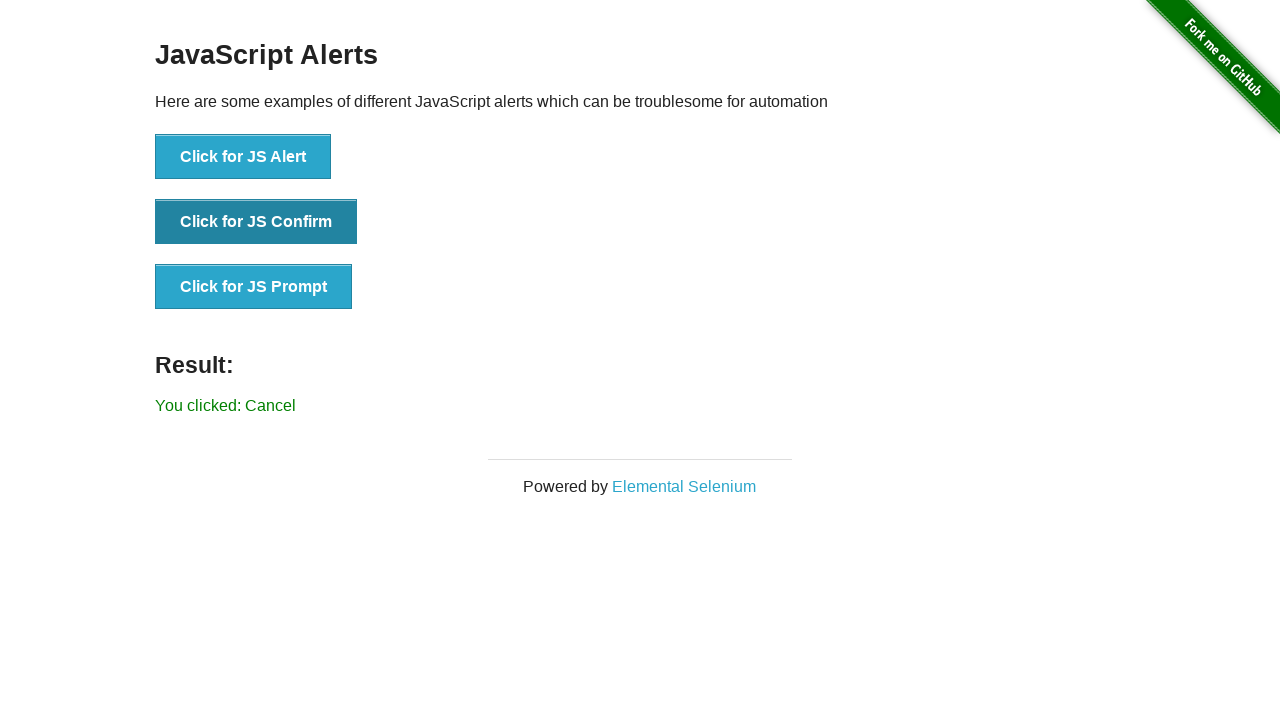

Located result paragraph element
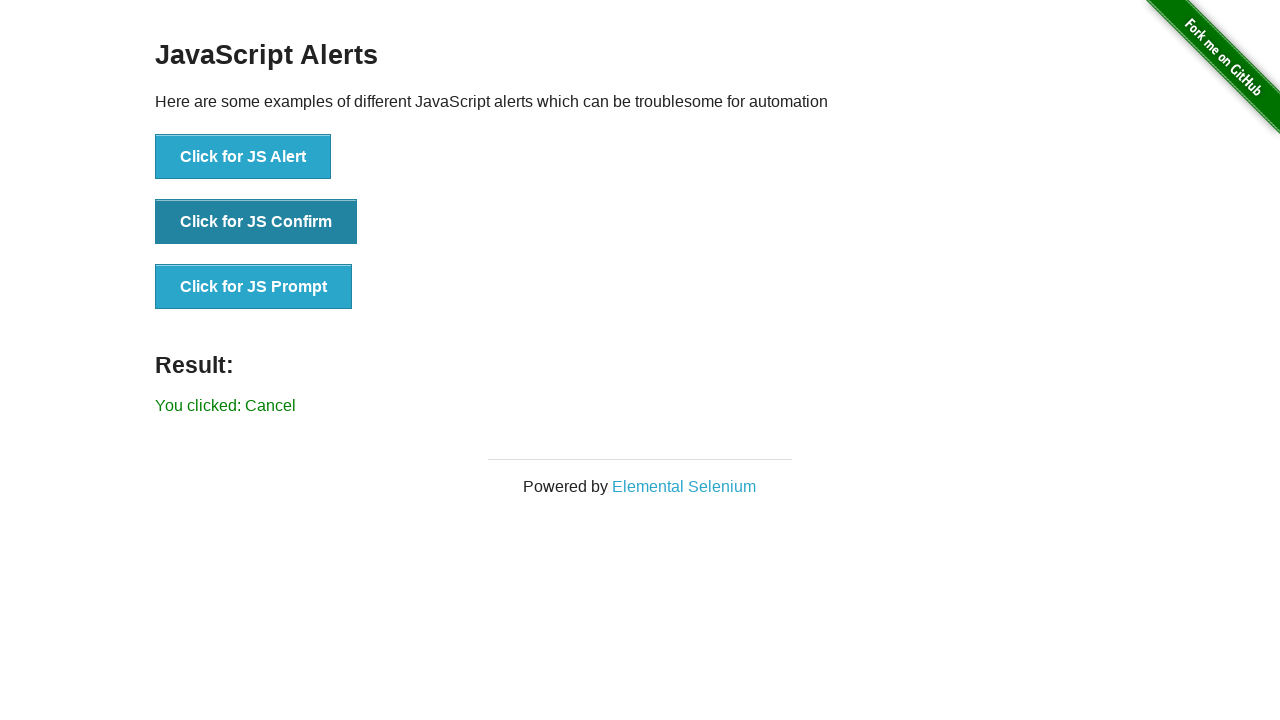

Verified result text shows 'You clicked: Cancel' - confirm dialog was successfully dismissed
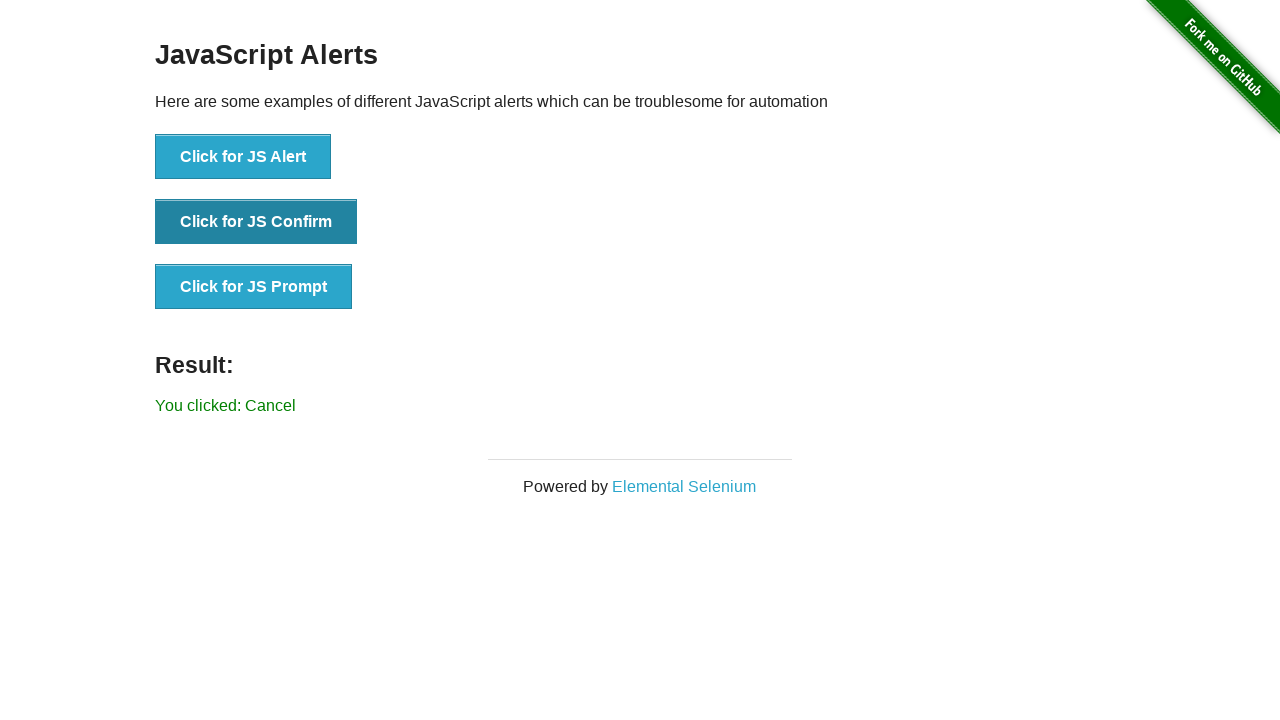

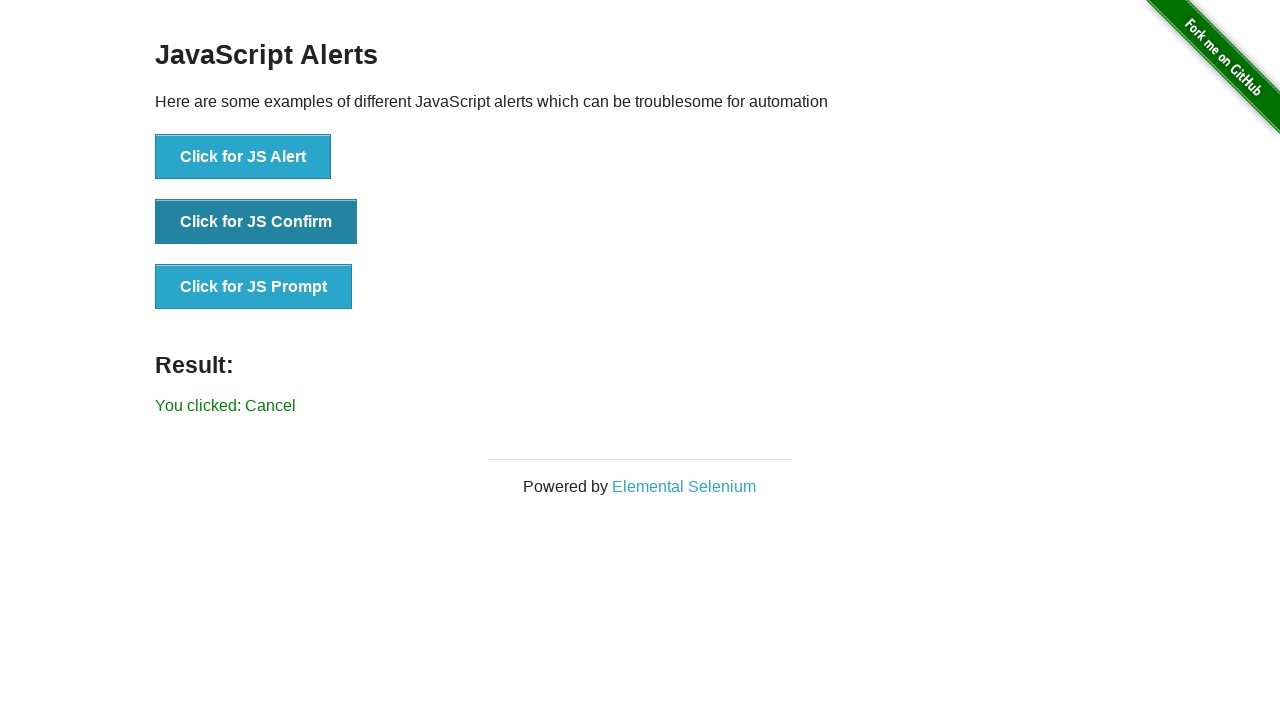